Tests e-commerce functionality by adding specific vegetables to cart, applying a promo code, and verifying the promo is applied

Starting URL: https://rahulshettyacademy.com/seleniumPractise/

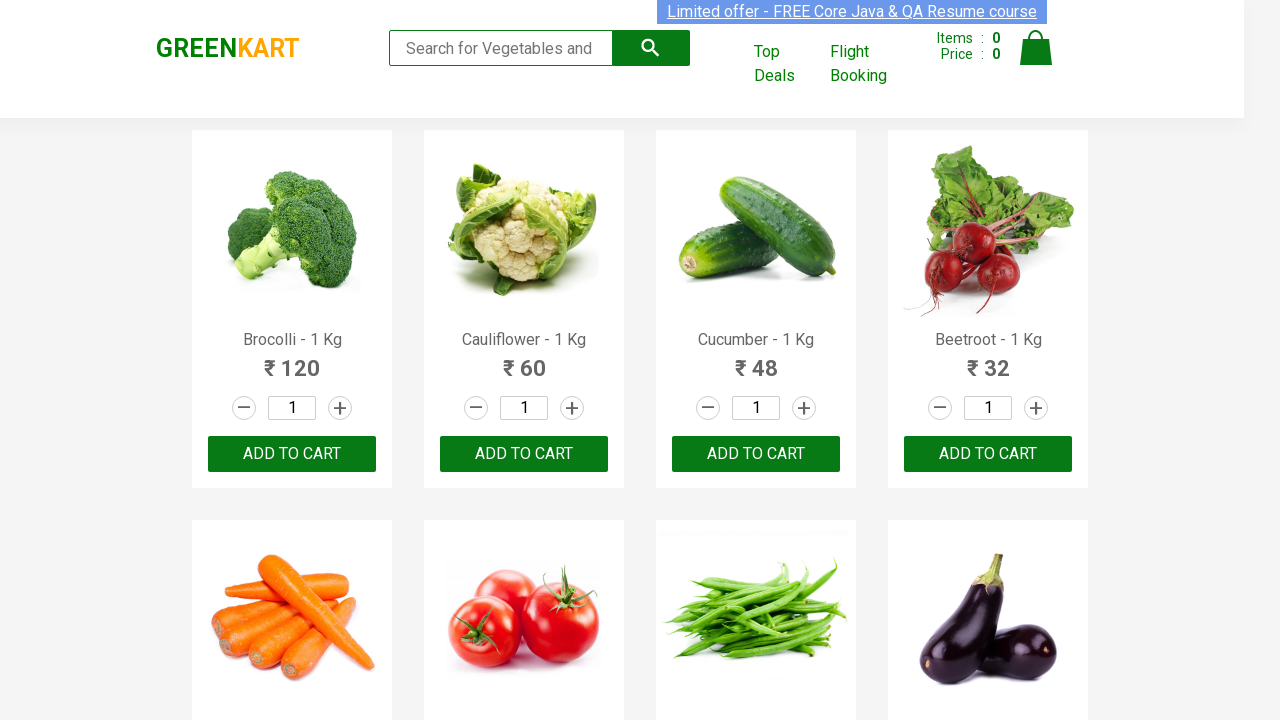

Waited for products to load on the vegetables page
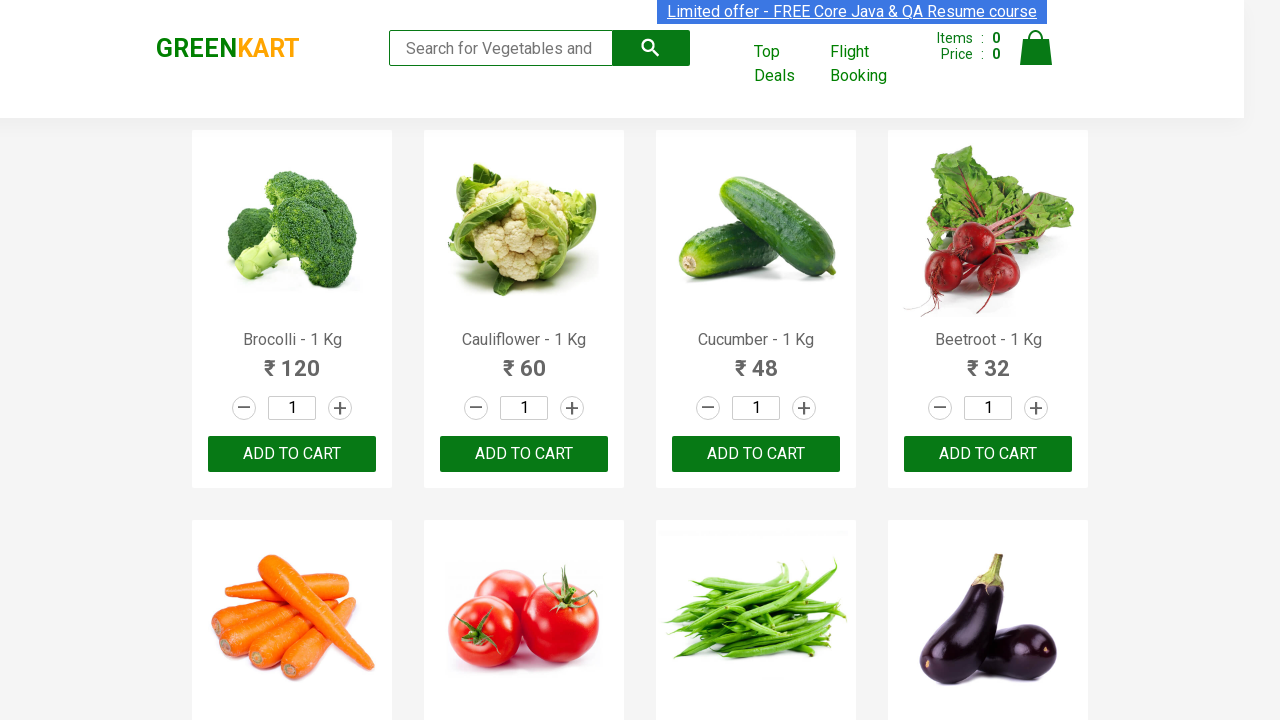

Retrieved all product elements from the page
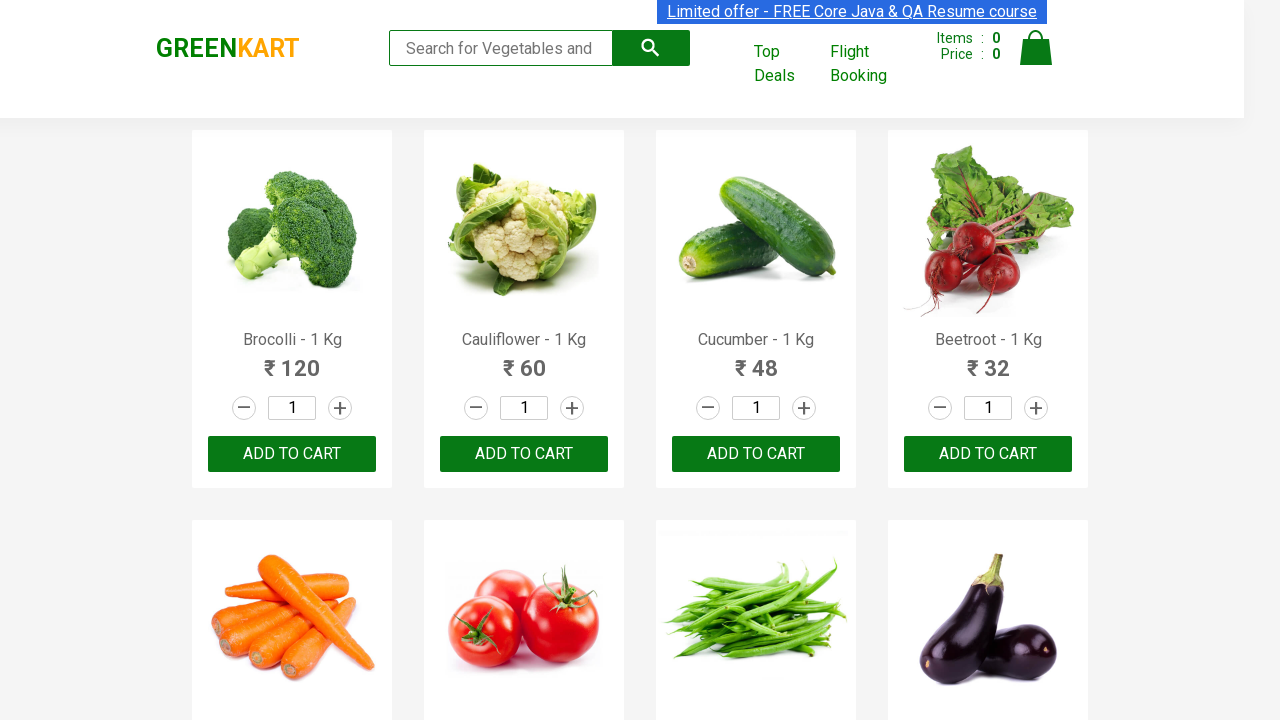

Added Brocolli to cart at (292, 454) on xpath=//div[@class='product-action']/button >> nth=0
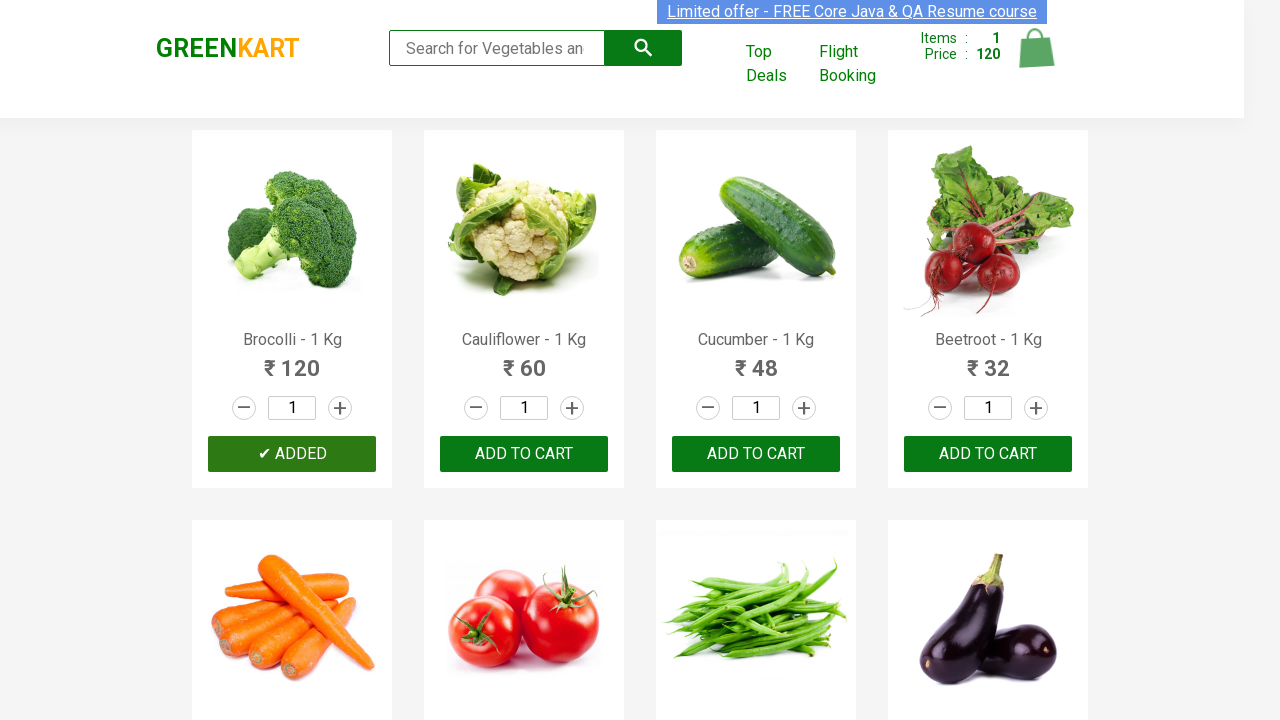

Added Brocolli to cart at (524, 454) on xpath=//div[@class='product-action']/button >> nth=1
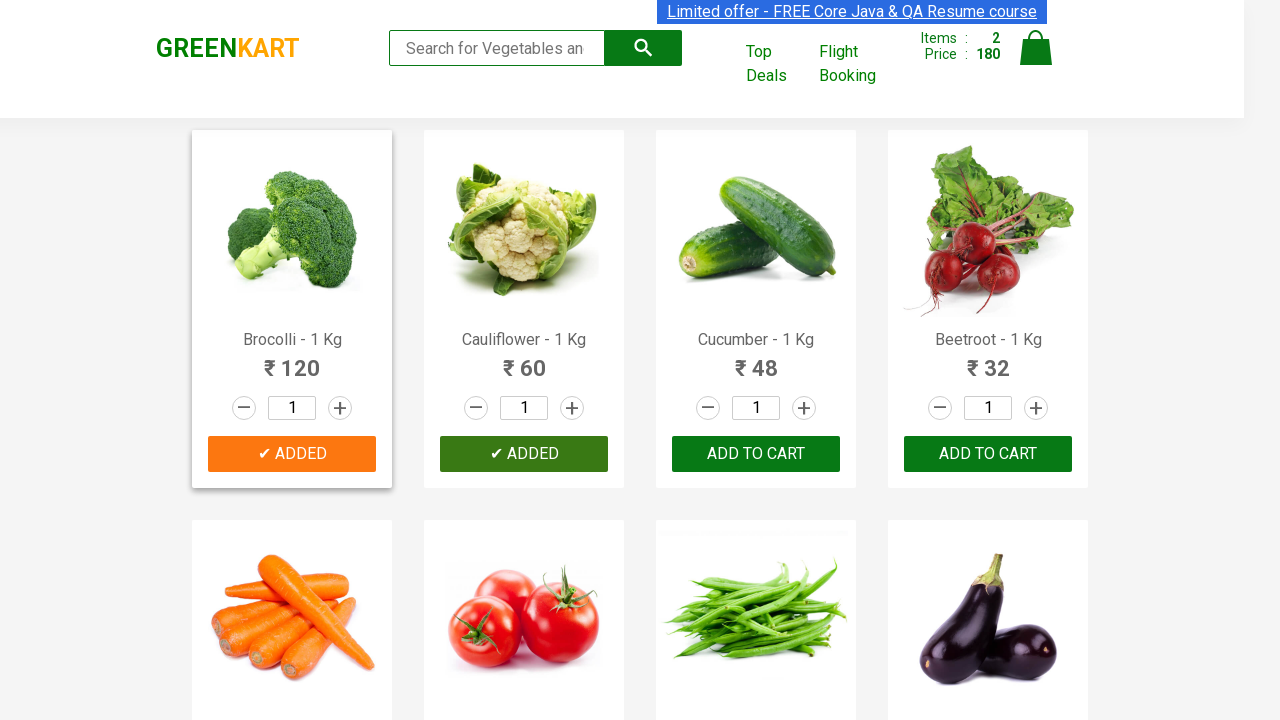

Clicked cart icon to view shopping cart at (1036, 48) on xpath=//a[@class='cart-icon']/img
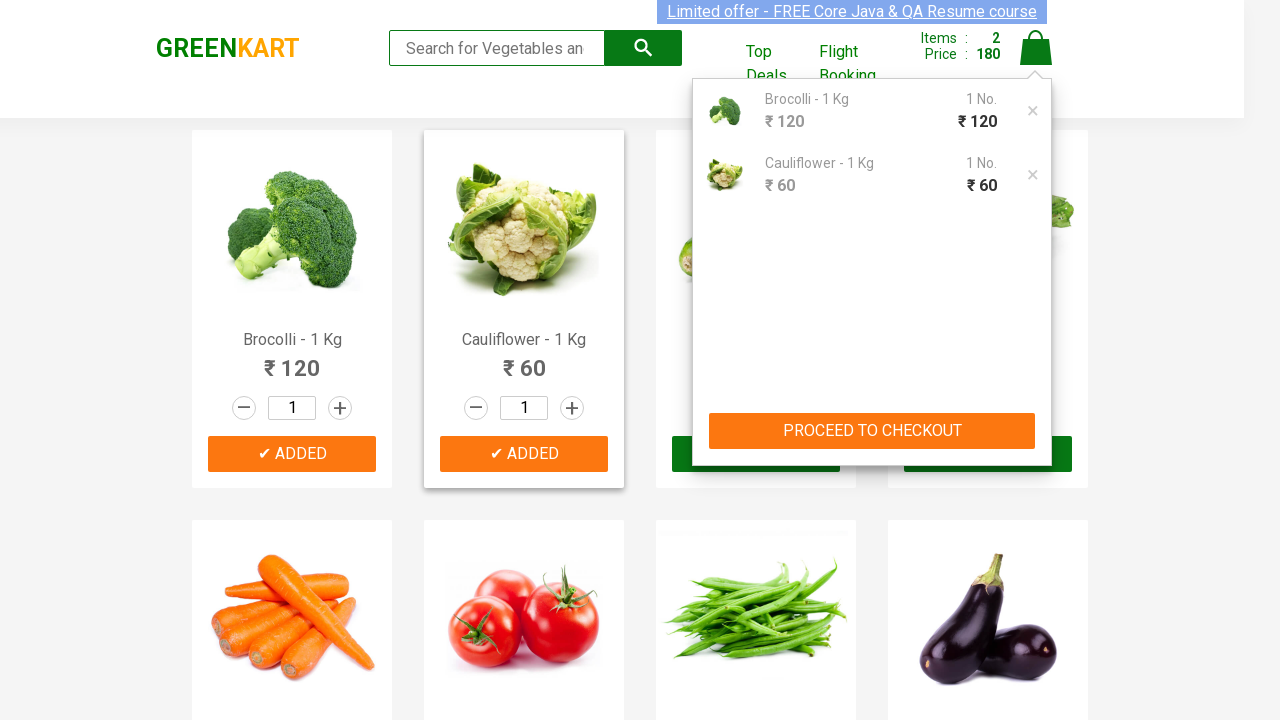

Clicked proceed to checkout button at (872, 431) on xpath=//div[@class='action-block']/button
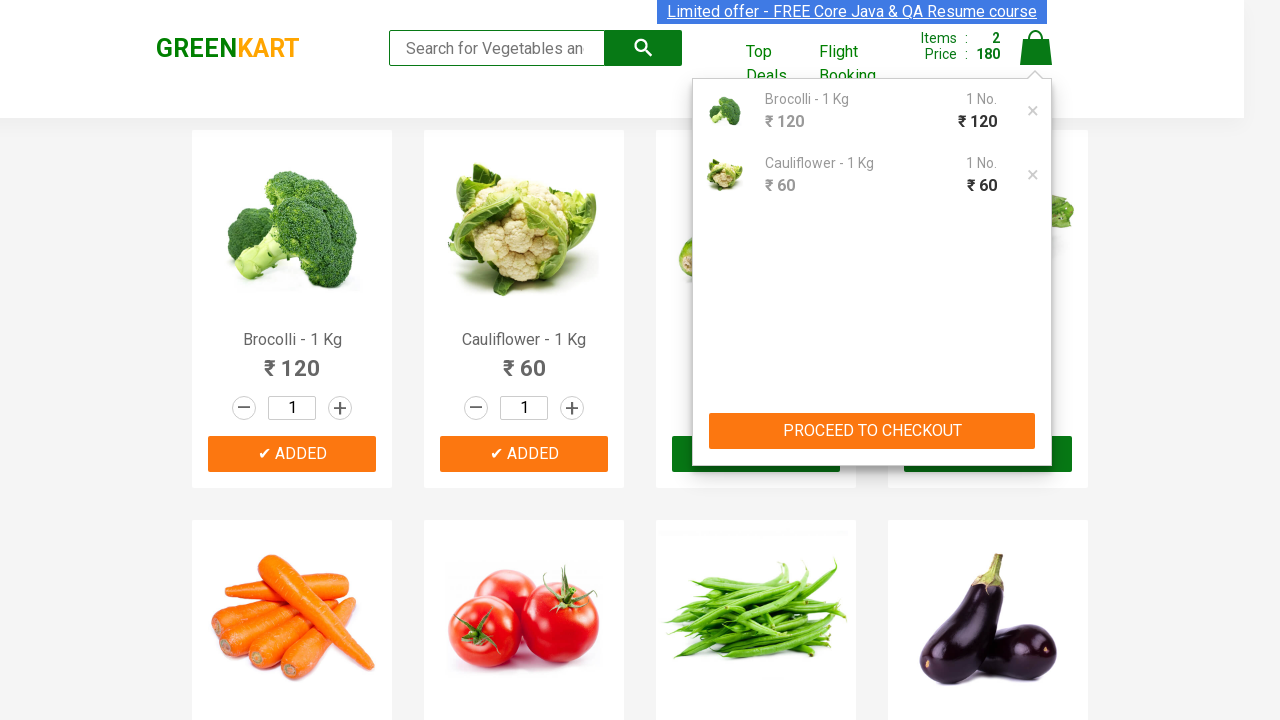

Promo code input field is now visible
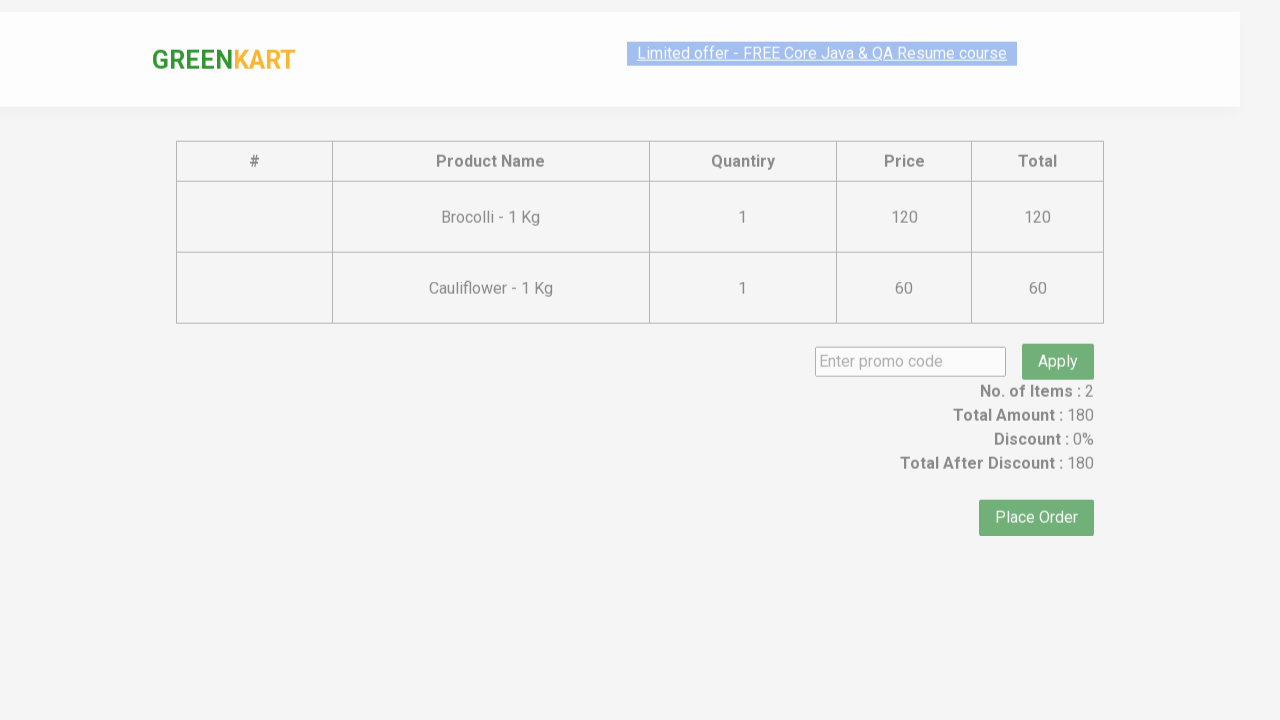

Entered promo code 'rahulshettyacademy' in the input field on //div[@class='promoWrapper']/input
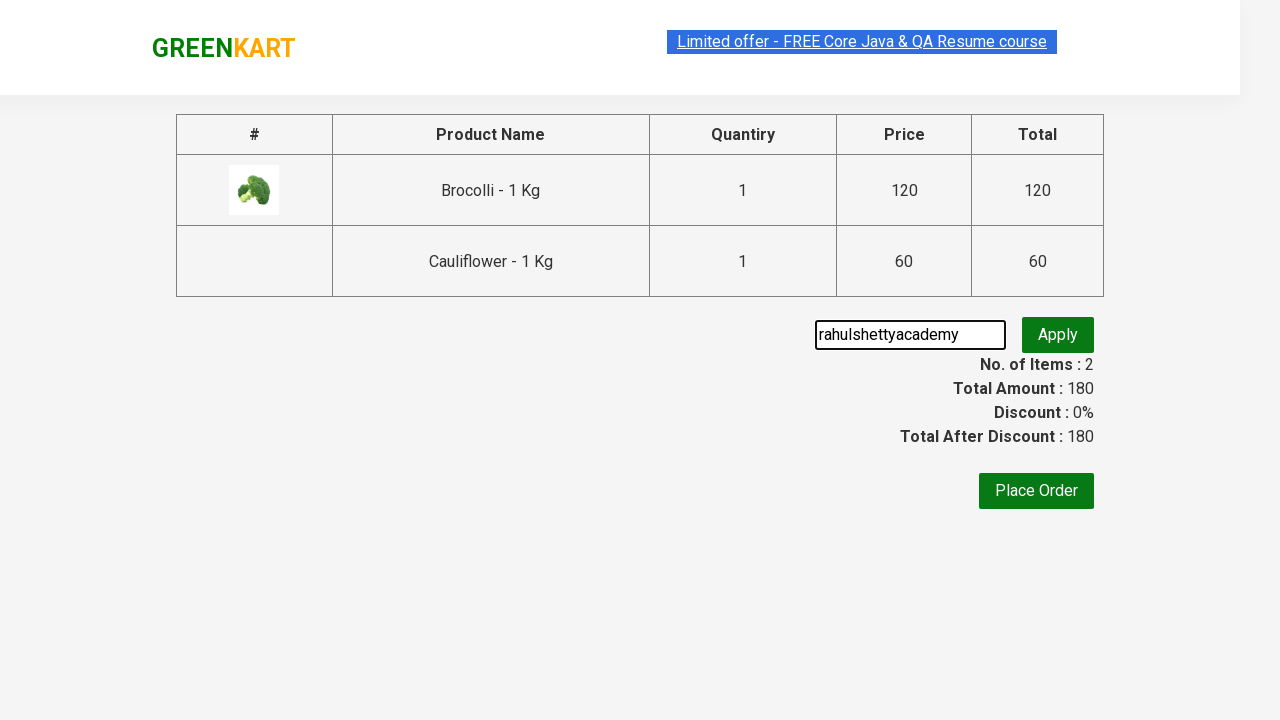

Clicked apply promo button to apply the discount code at (1058, 335) on button.promoBtn
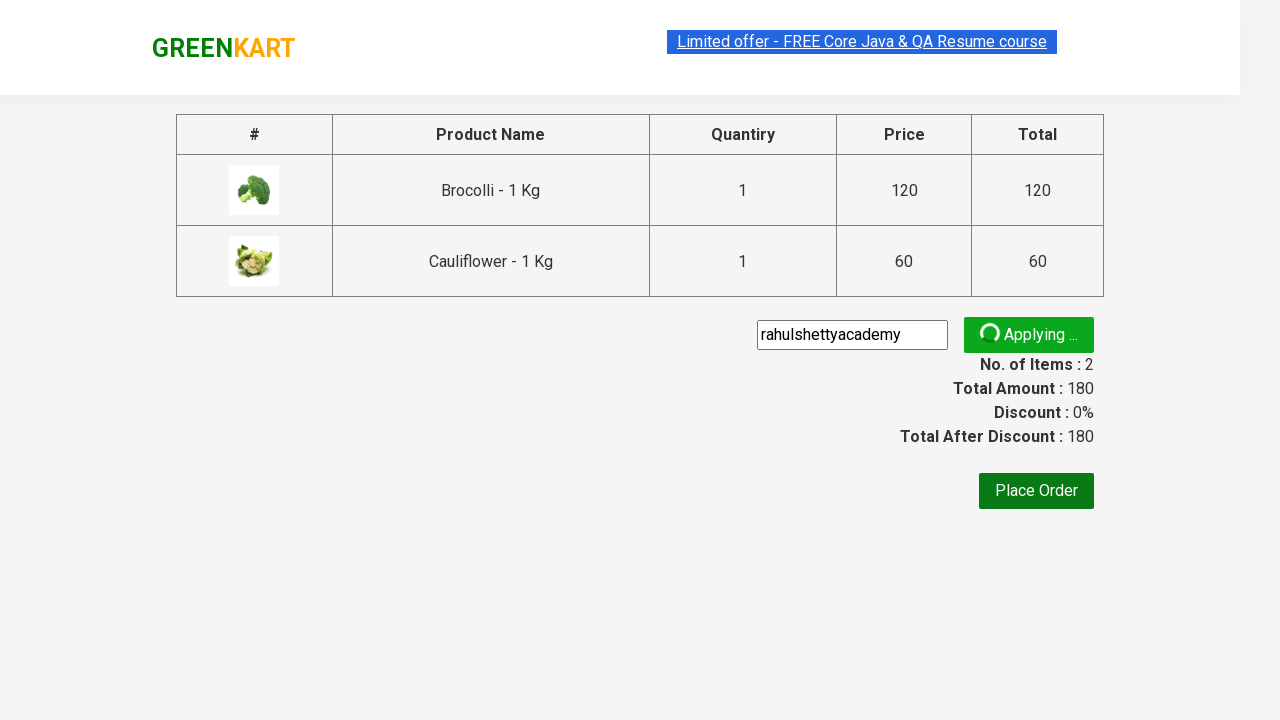

Promo info message appeared confirming promo code application
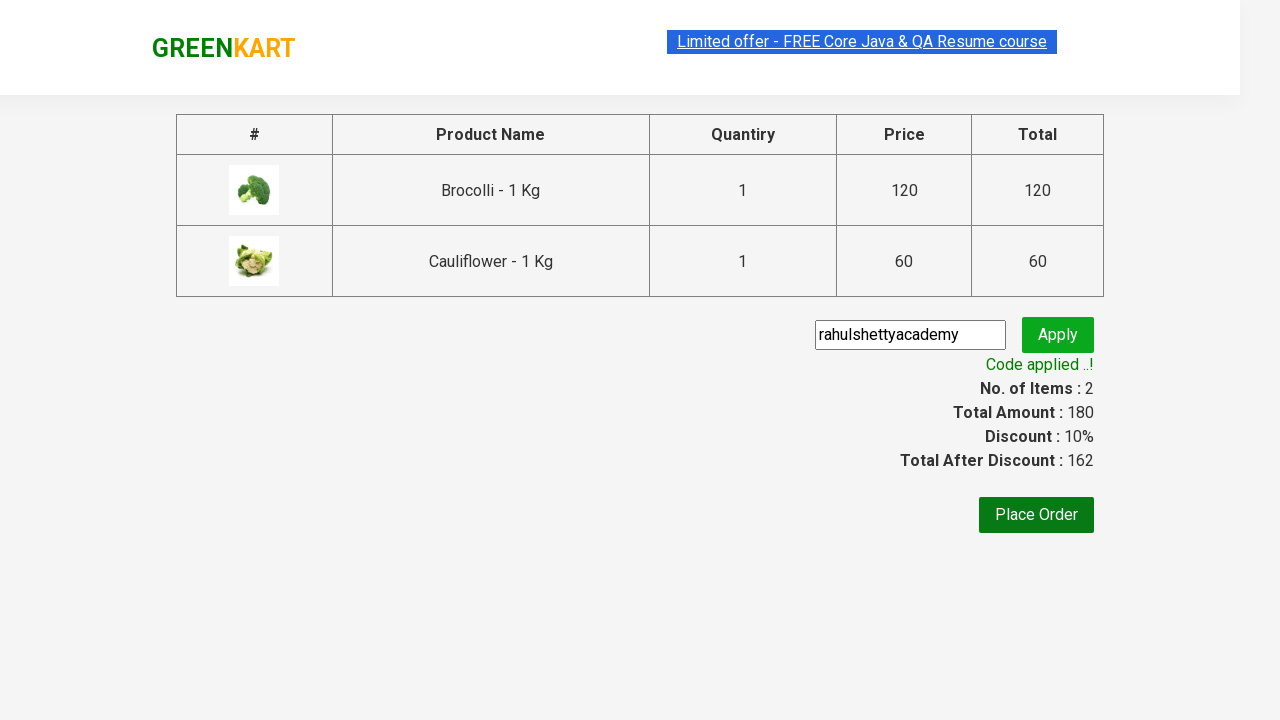

Retrieved promo message: Code applied ..!
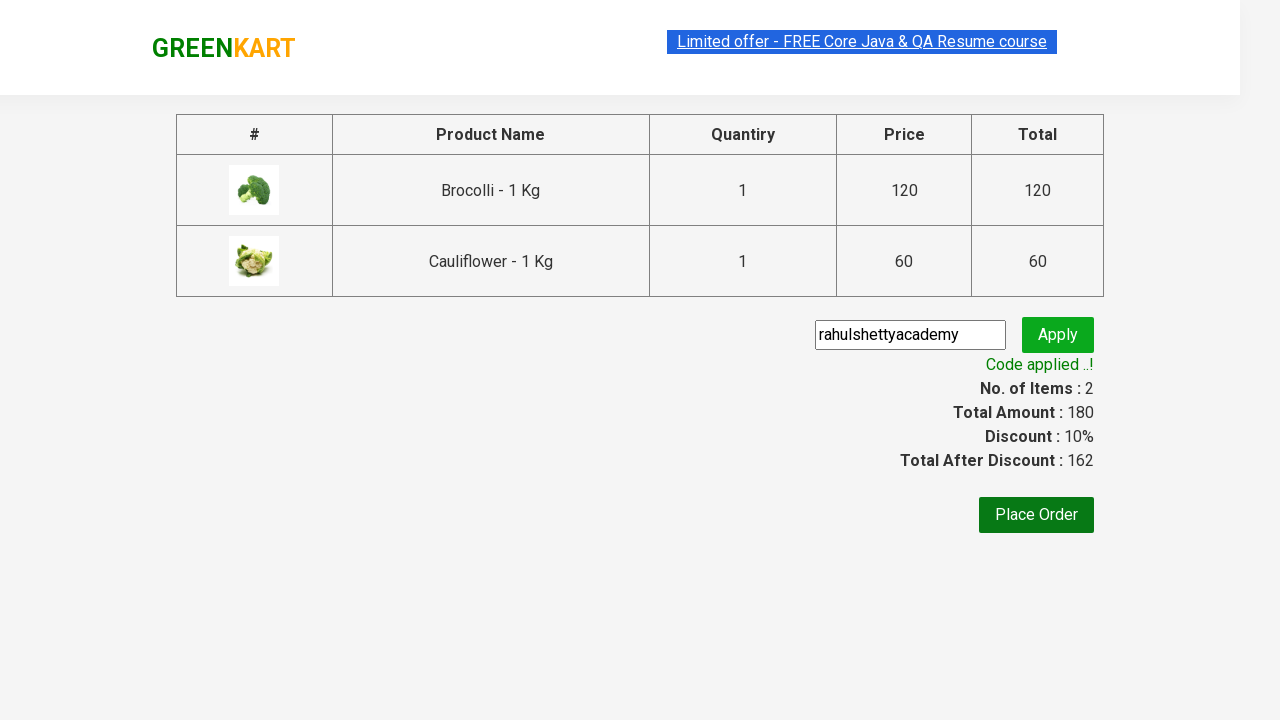

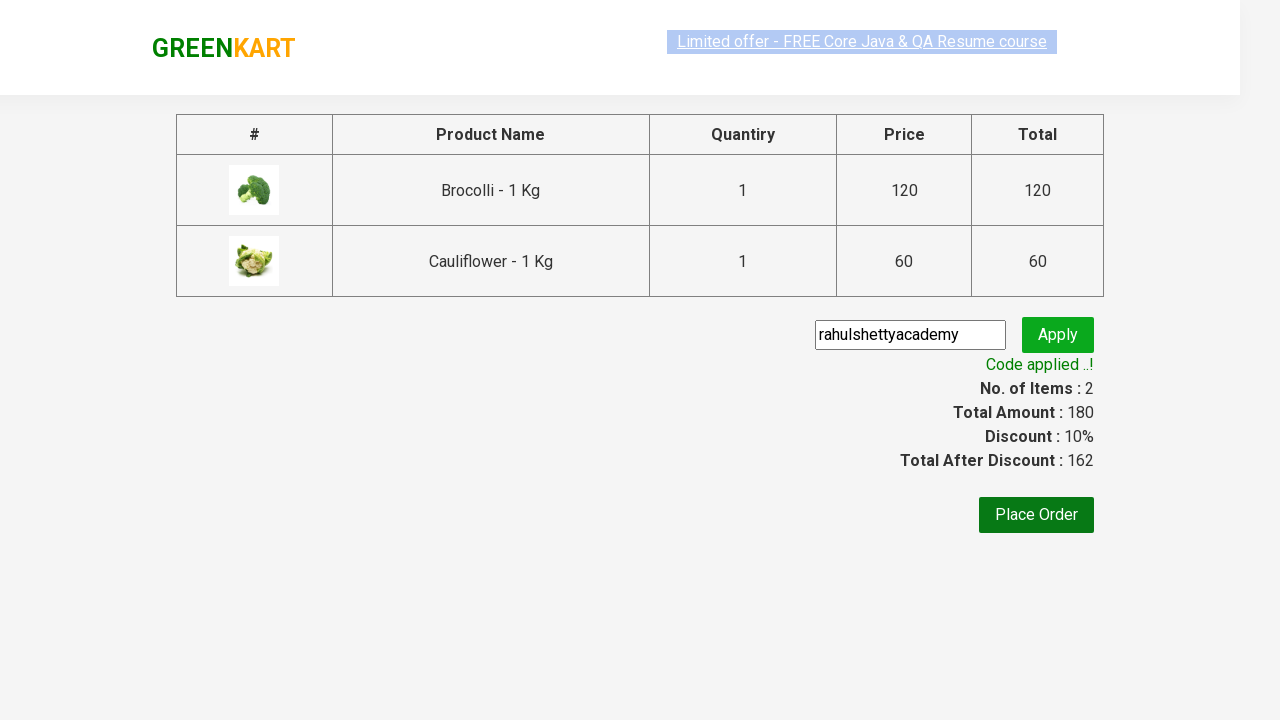